Tests JavaScript alert handling by clicking a button to trigger an alert, accepting it, and verifying the result message is displayed correctly.

Starting URL: https://the-internet.herokuapp.com/javascript_alerts

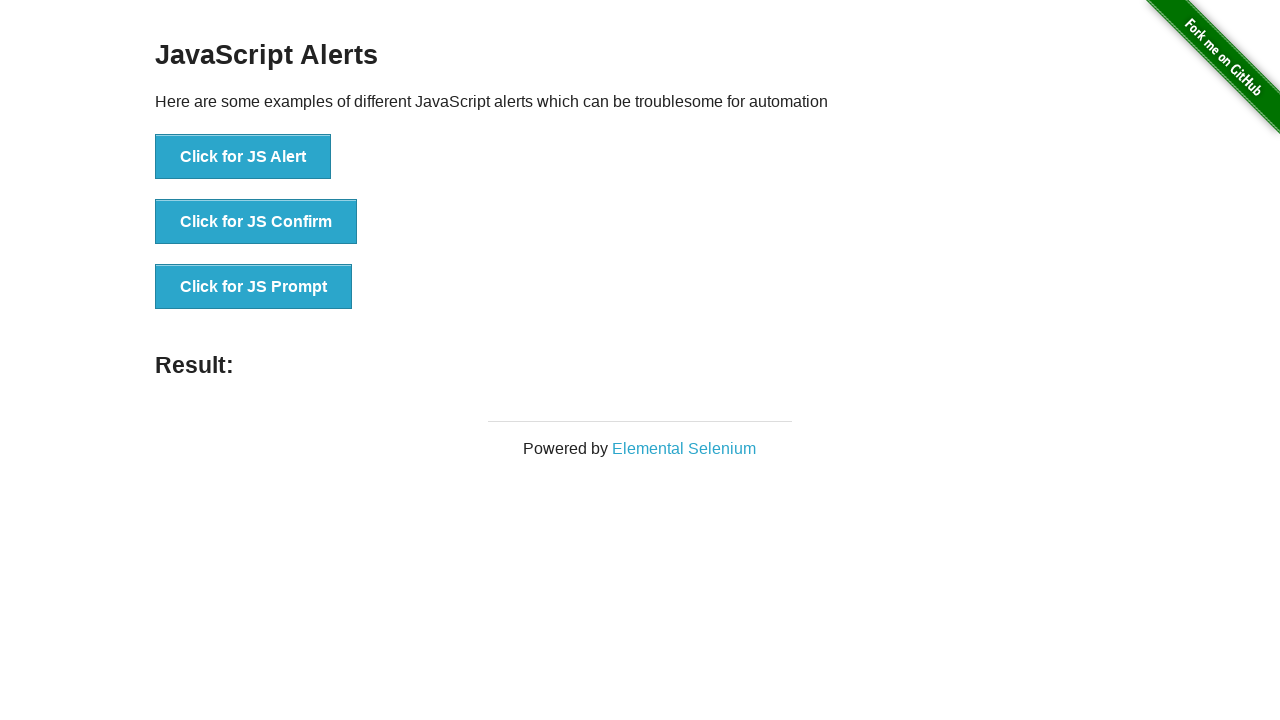

Clicked the JavaScript Alert button at (243, 157) on xpath=//button[@onclick='jsAlert()']
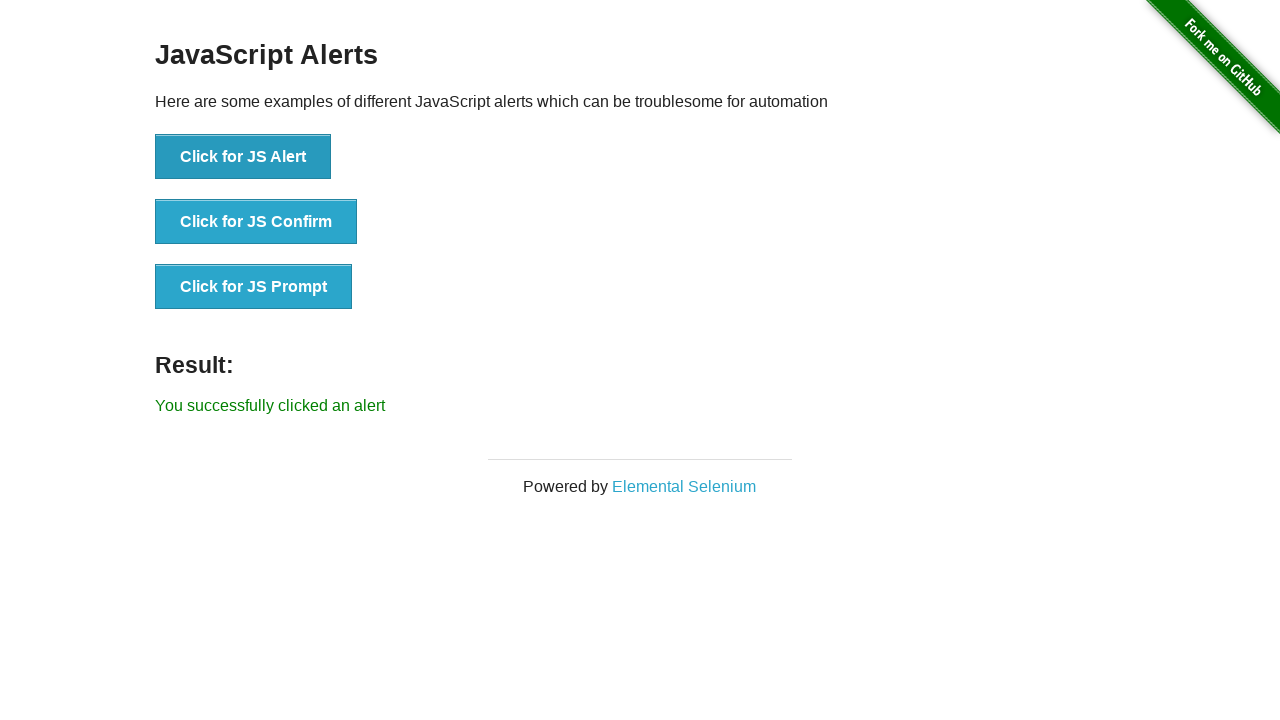

Set up dialog handler to accept alert
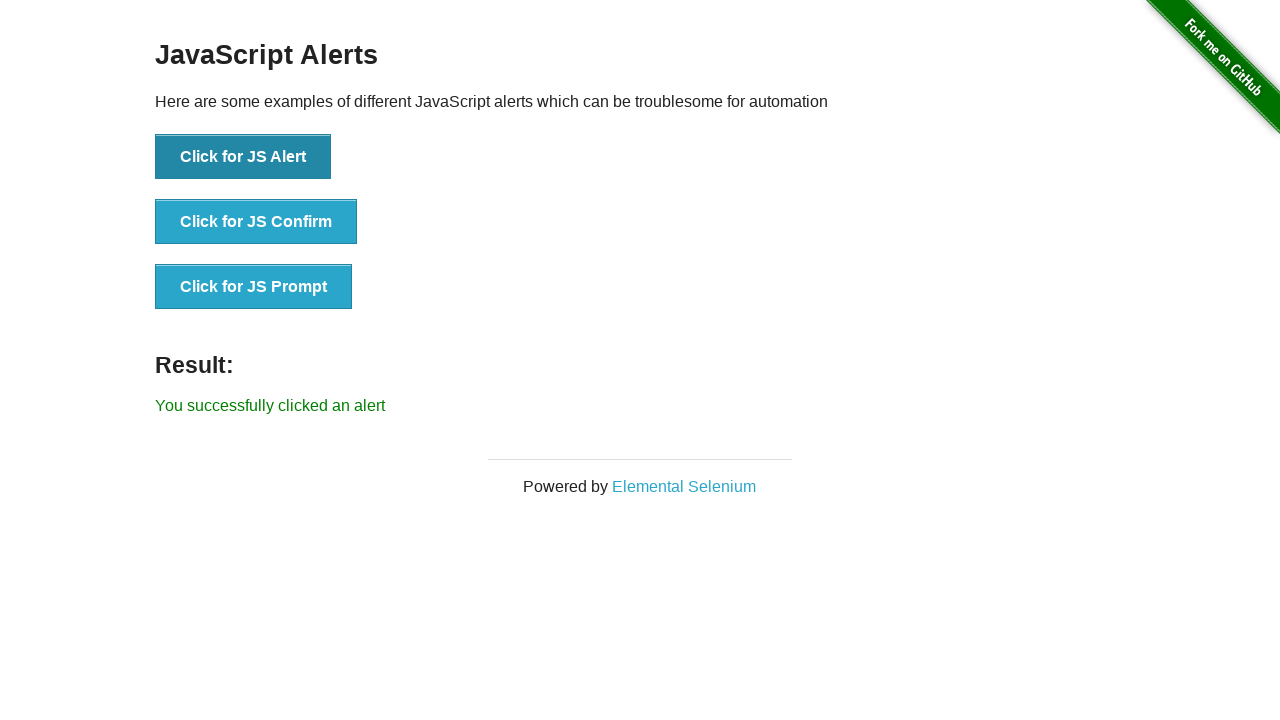

Alert was accepted and result message is now displayed
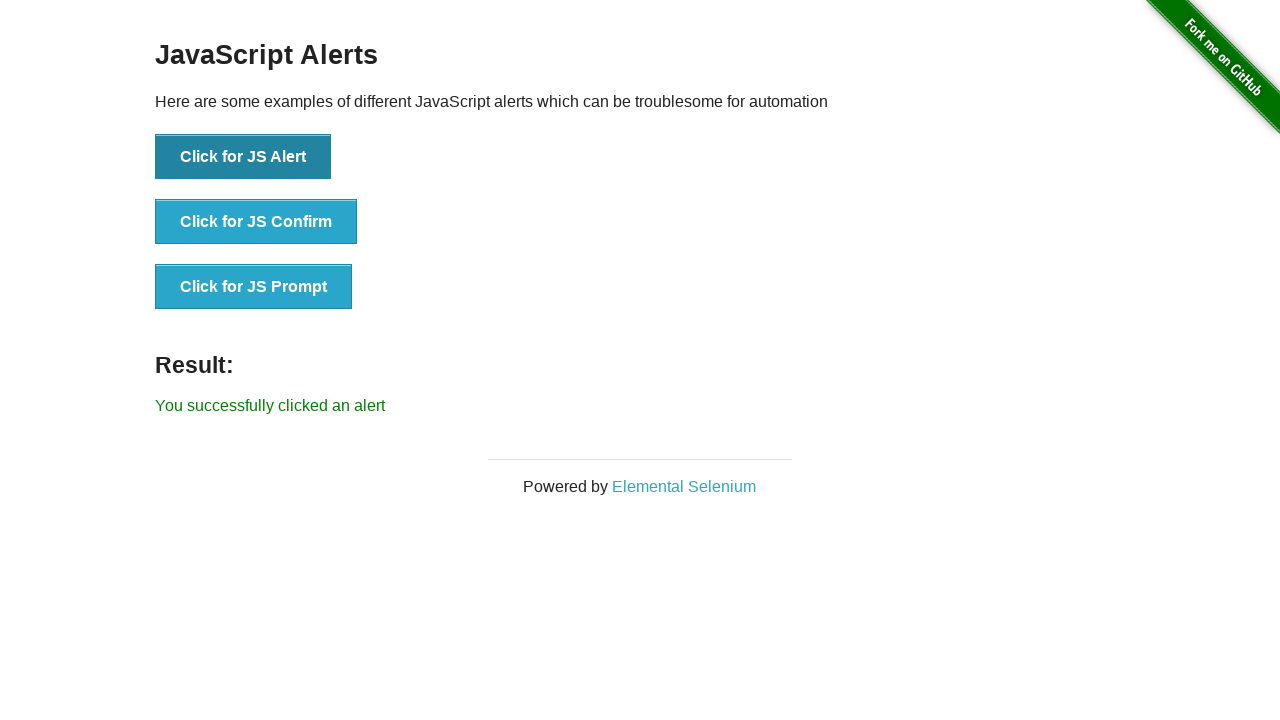

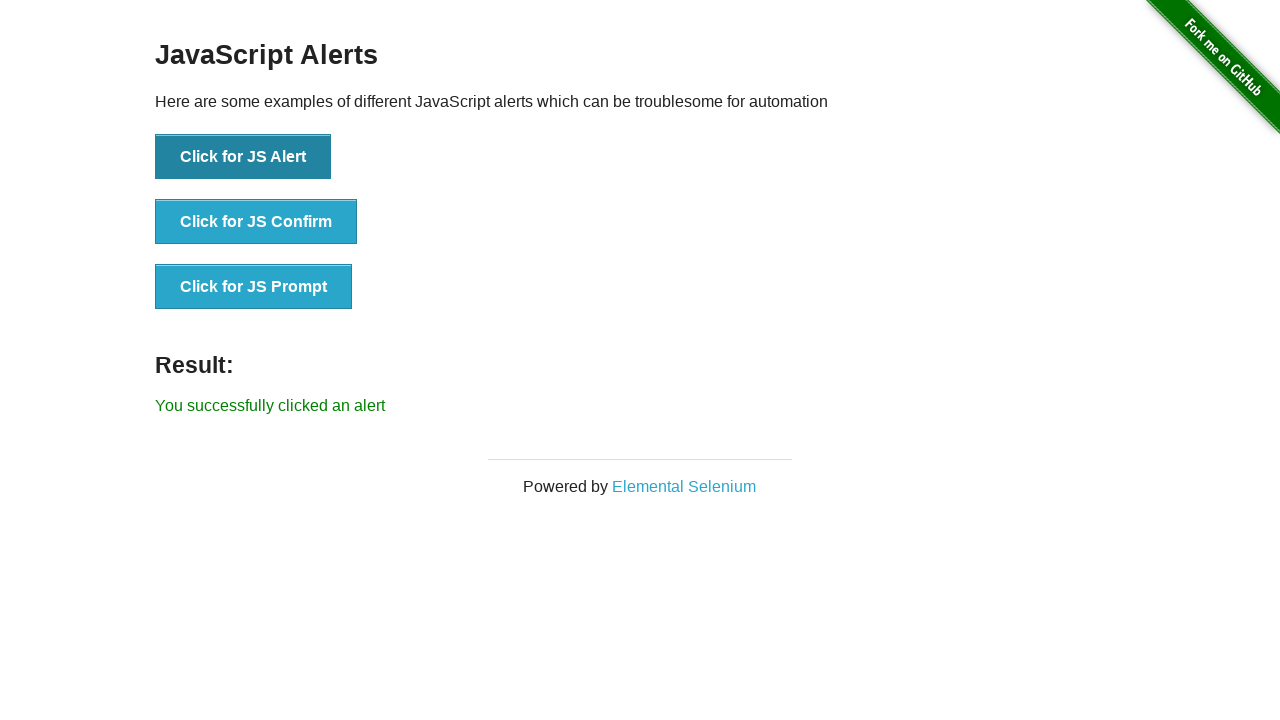